Tests the Python.org search functionality by entering "pycon" as a search query and verifying results are returned

Starting URL: http://www.python.org

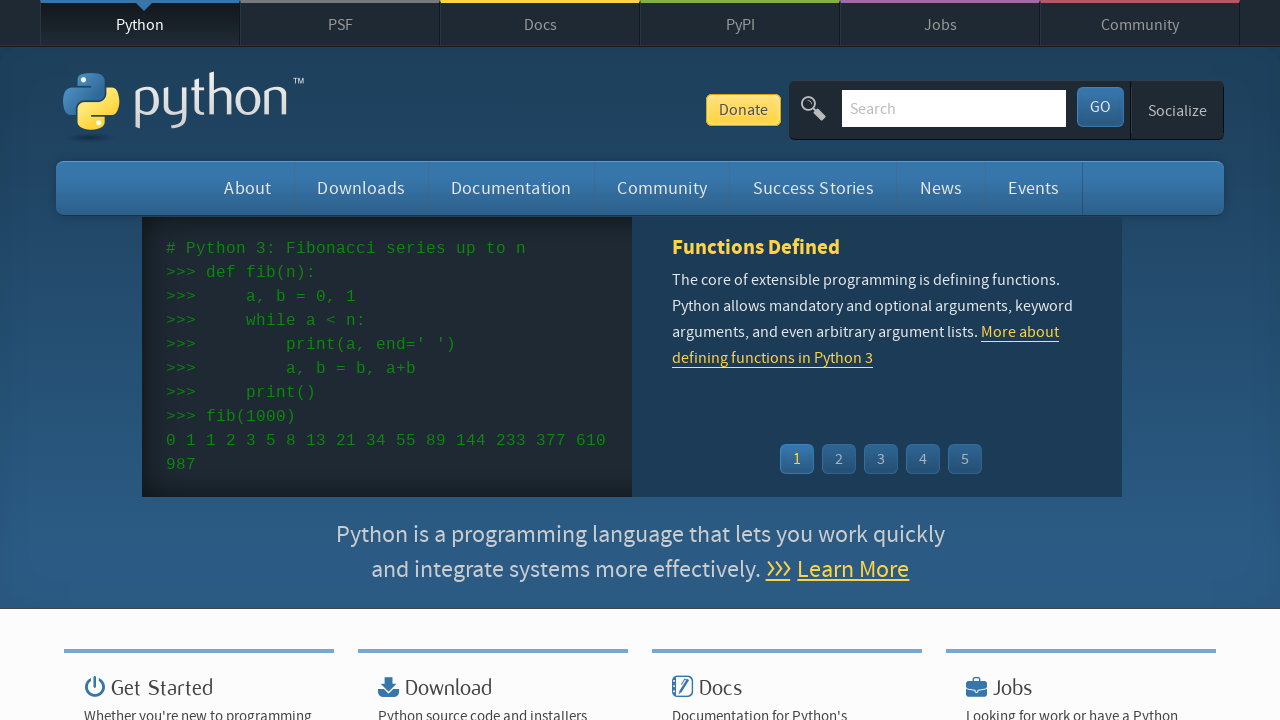

Filled search box with 'pycon' query on input[name='q']
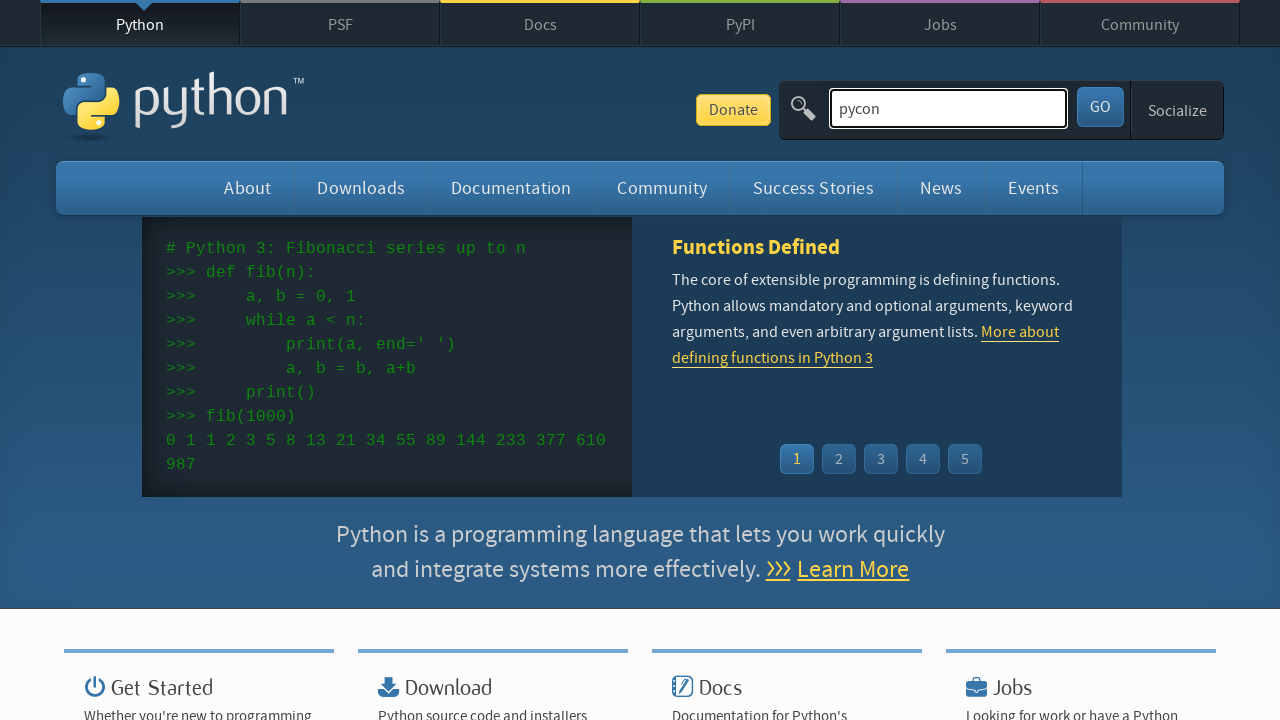

Pressed Enter to submit search query on input[name='q']
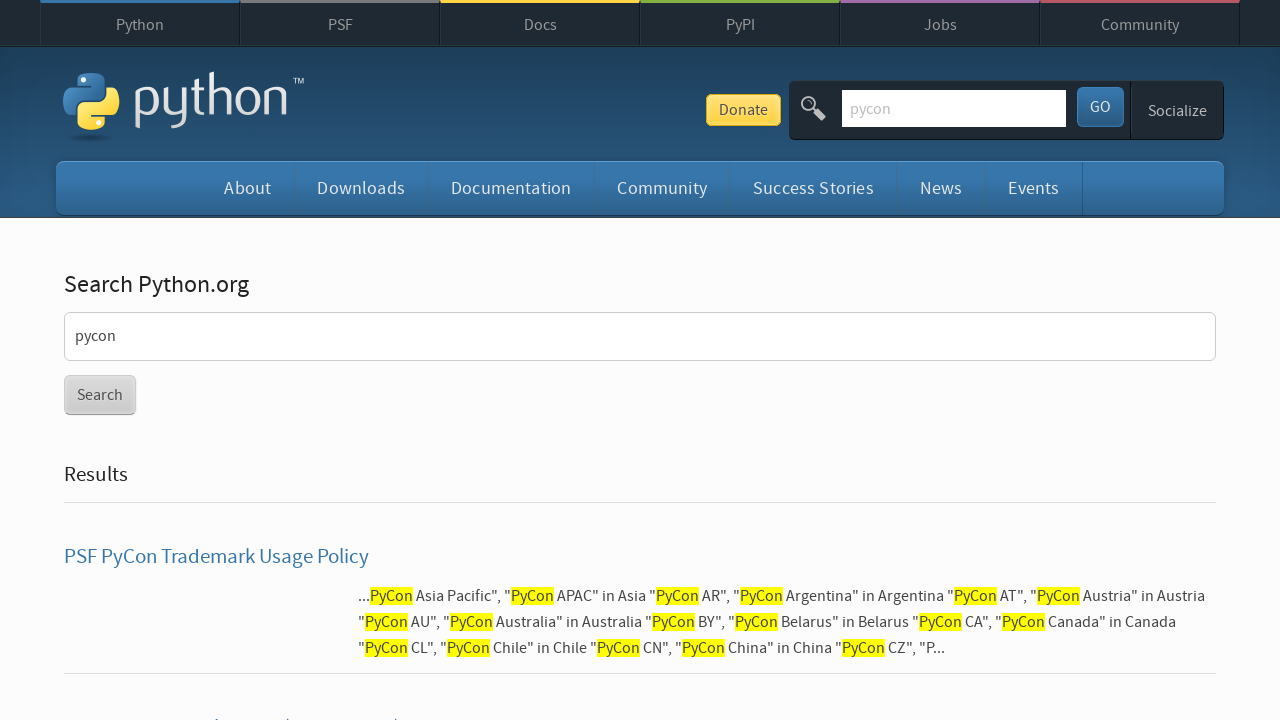

Search results page loaded and network idle
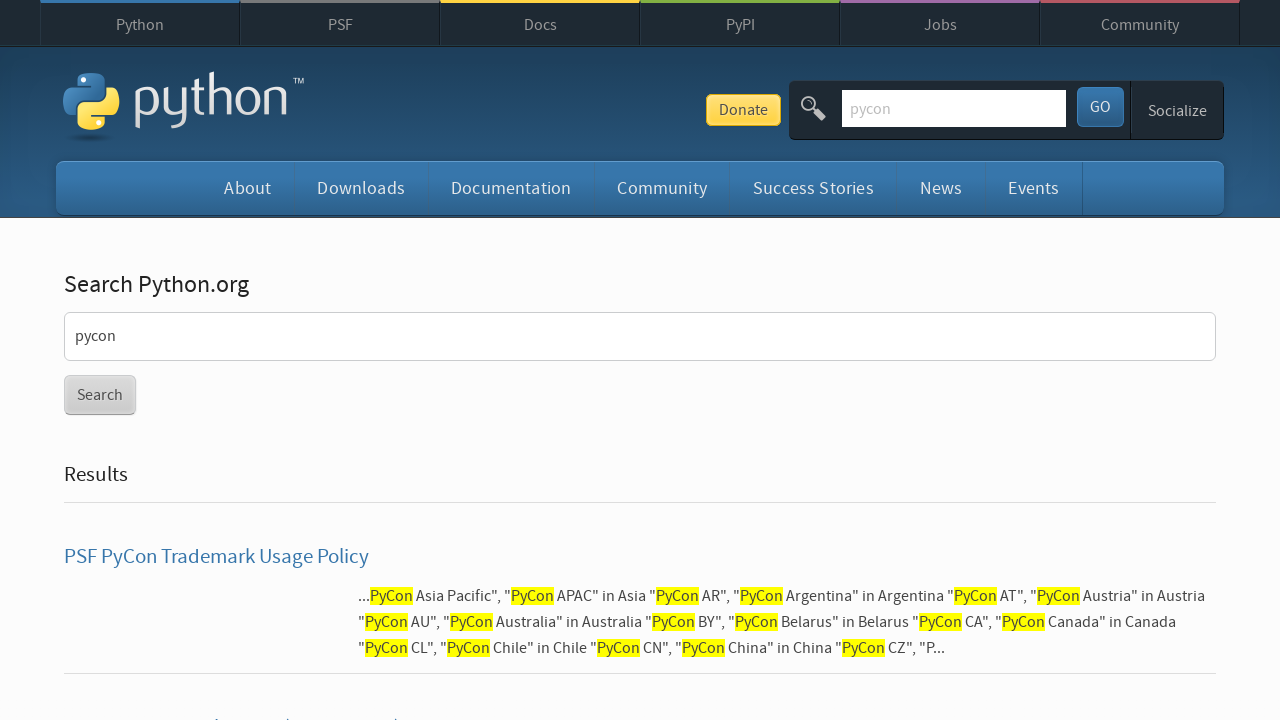

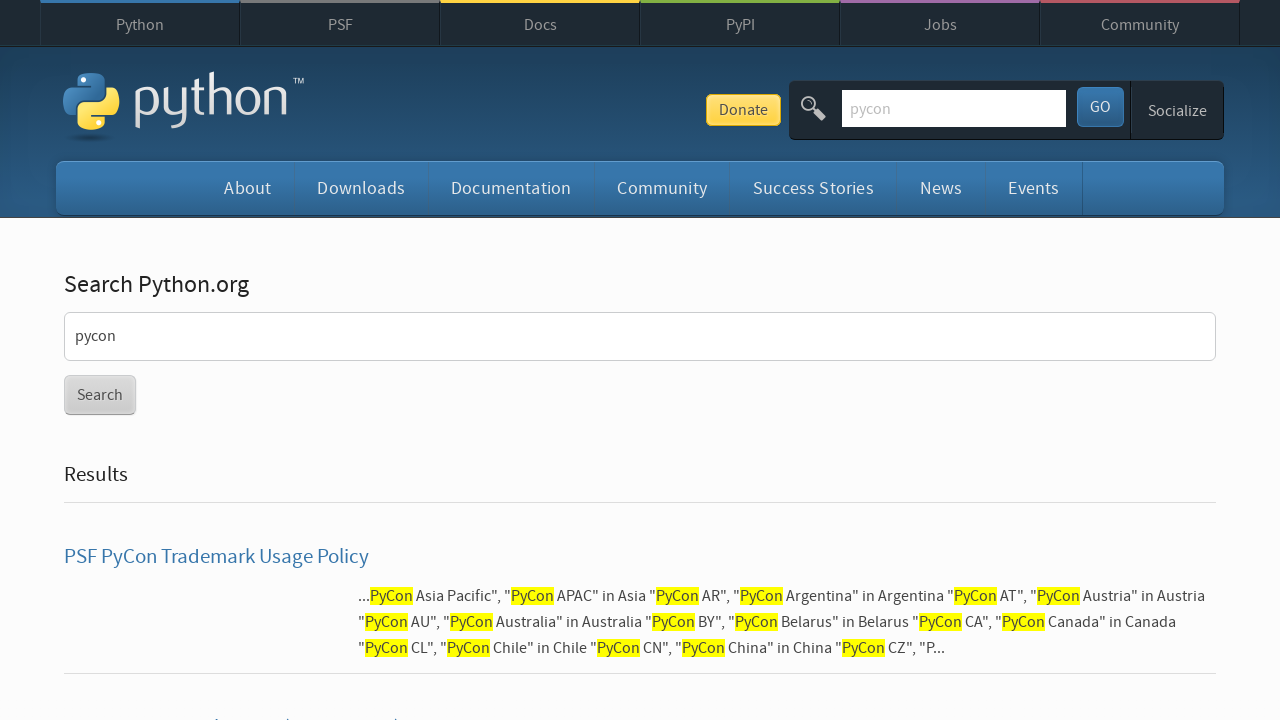